Tests dropdown menu functionality by navigating to a demo page, interacting with a country selection dropdown, and selecting "Bermuda" from the options.

Starting URL: https://www.globalsqa.com/demo-site/select-dropdown-menu/

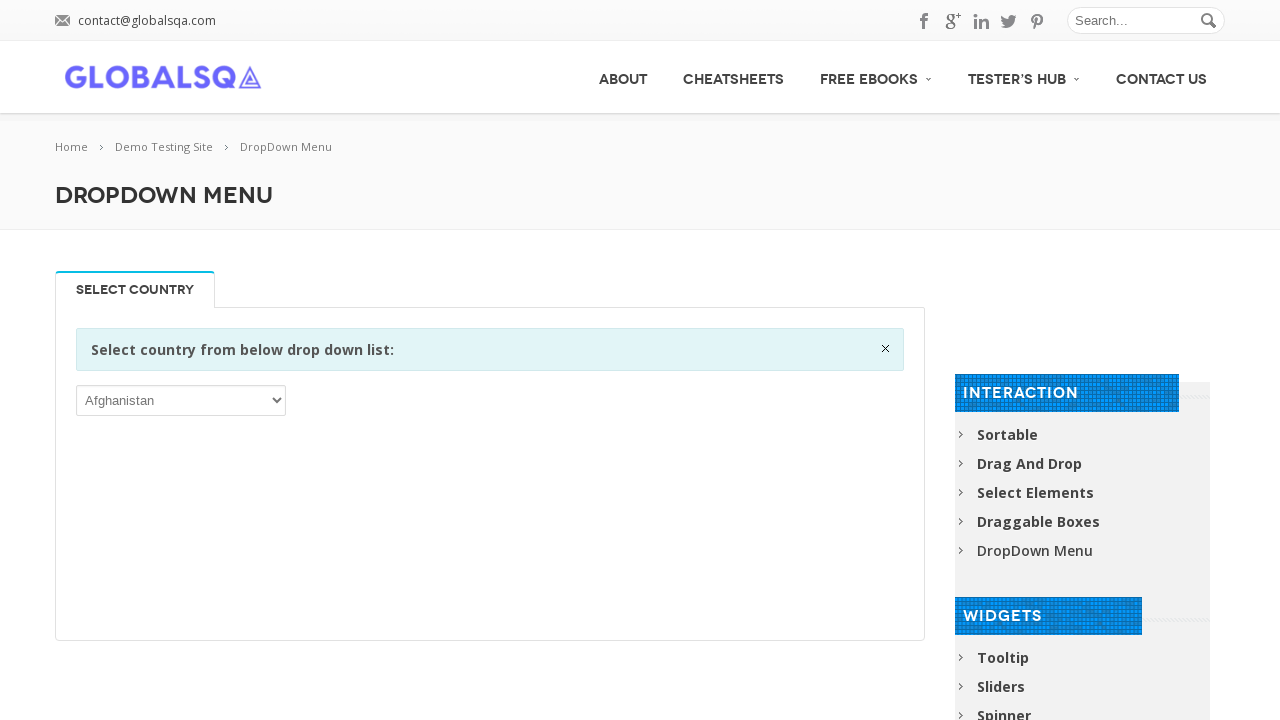

Waited for country dropdown to be visible
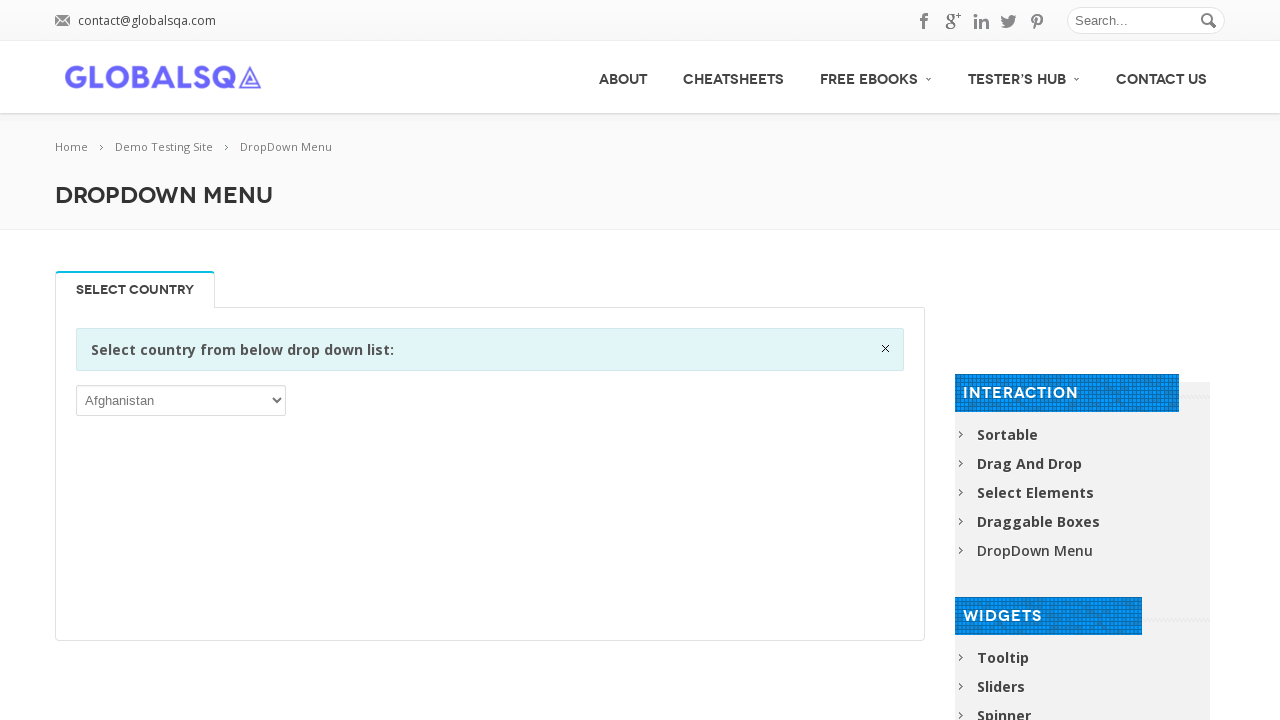

Selected 'Bermuda' from the country dropdown on select
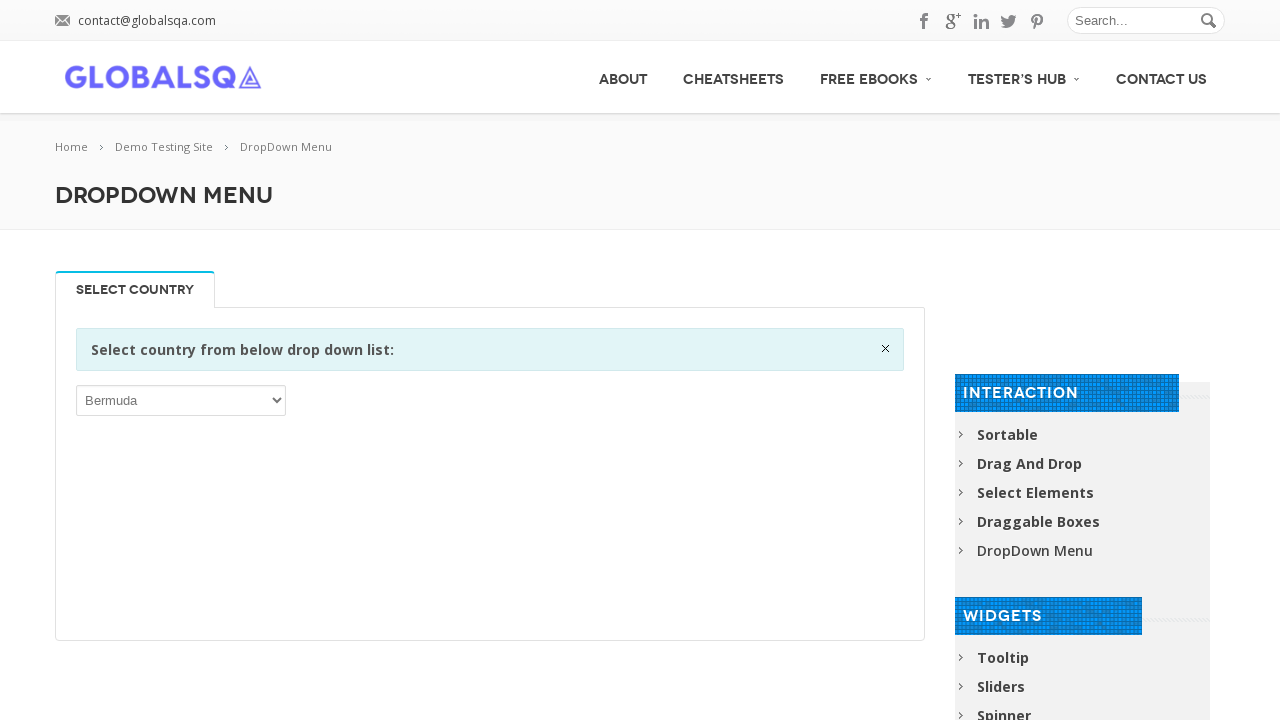

Waited for selection to take effect
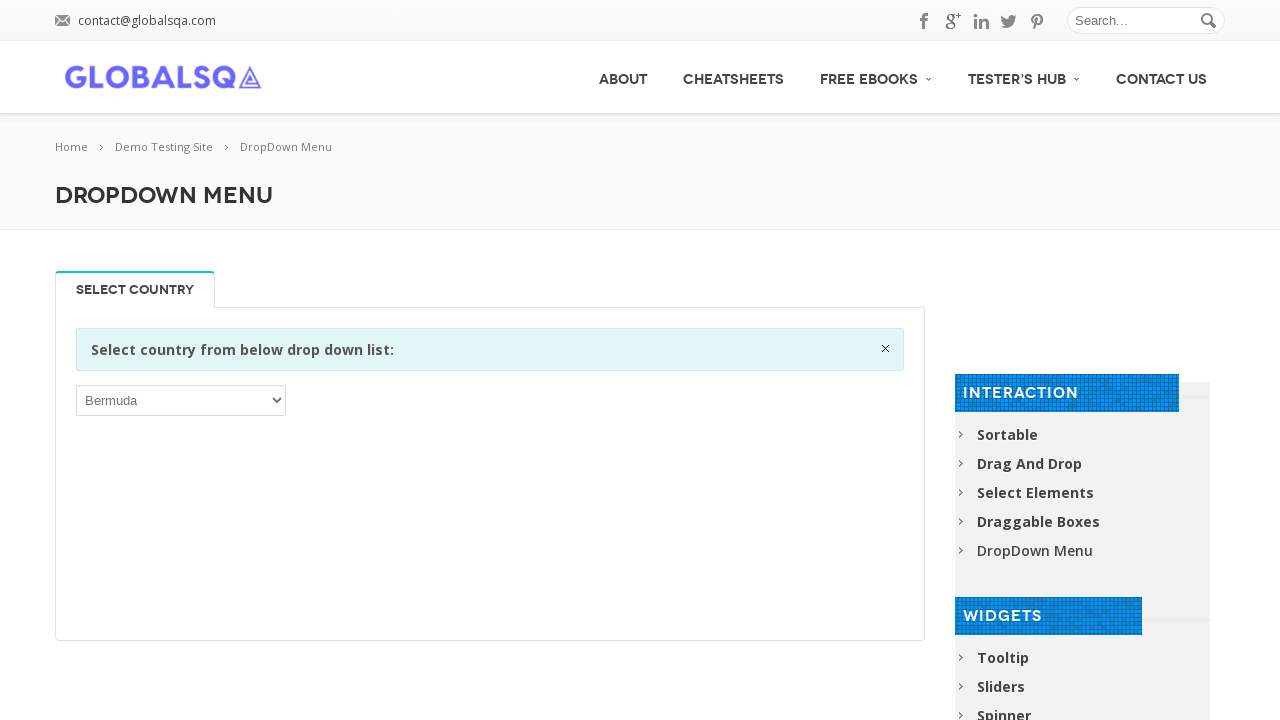

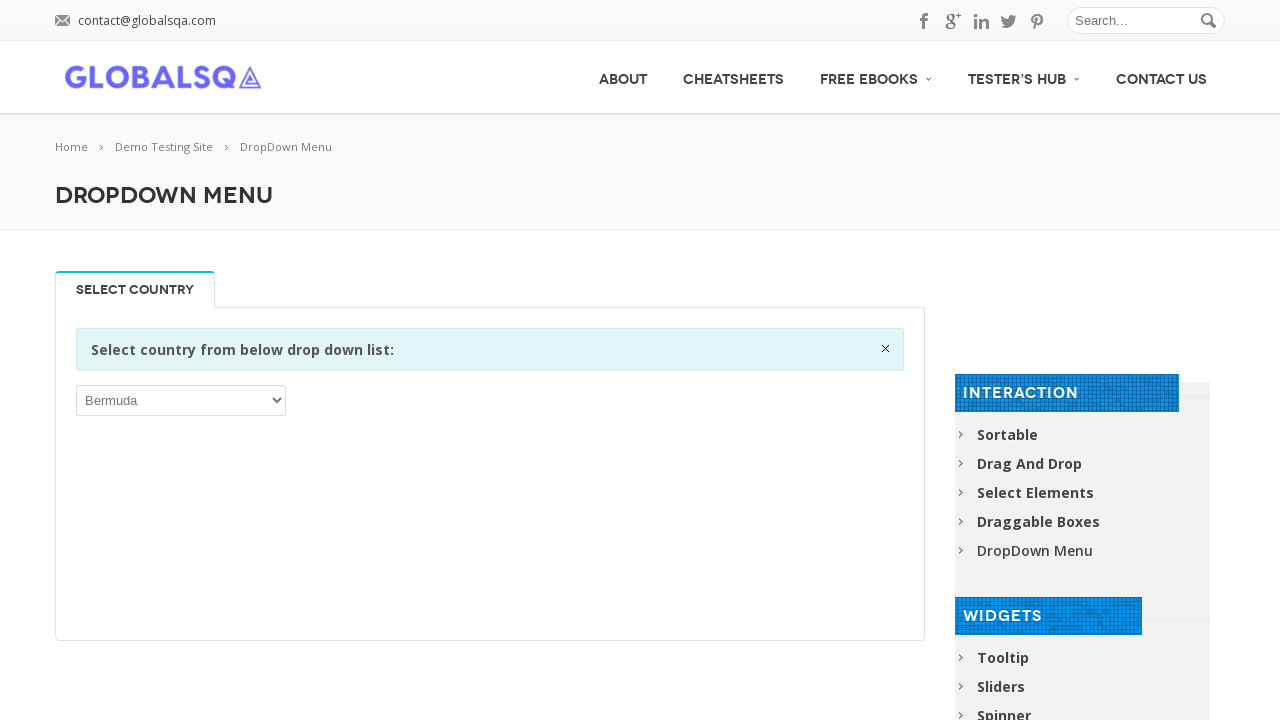